Tests the "Read more about the service" link by clicking it and verifying navigation to the correct help page about payment procedures

Starting URL: https://www.mts.by/

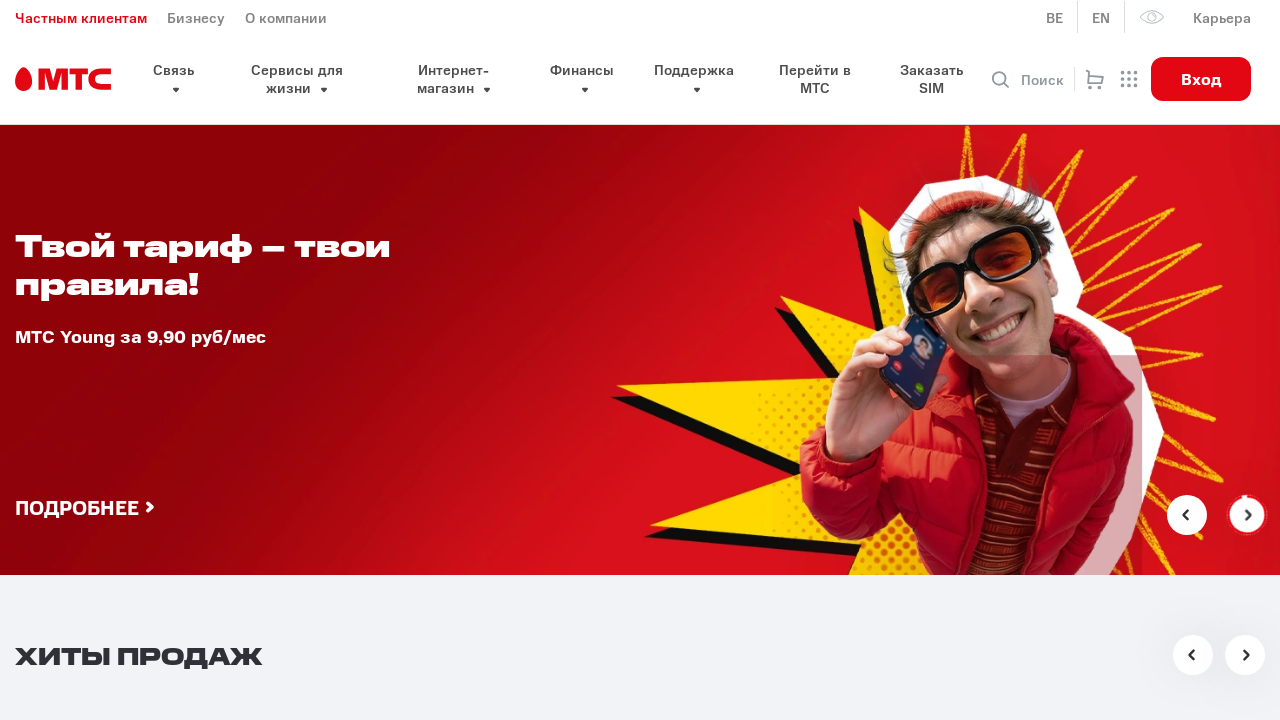

Located 'Read more about the service' link element
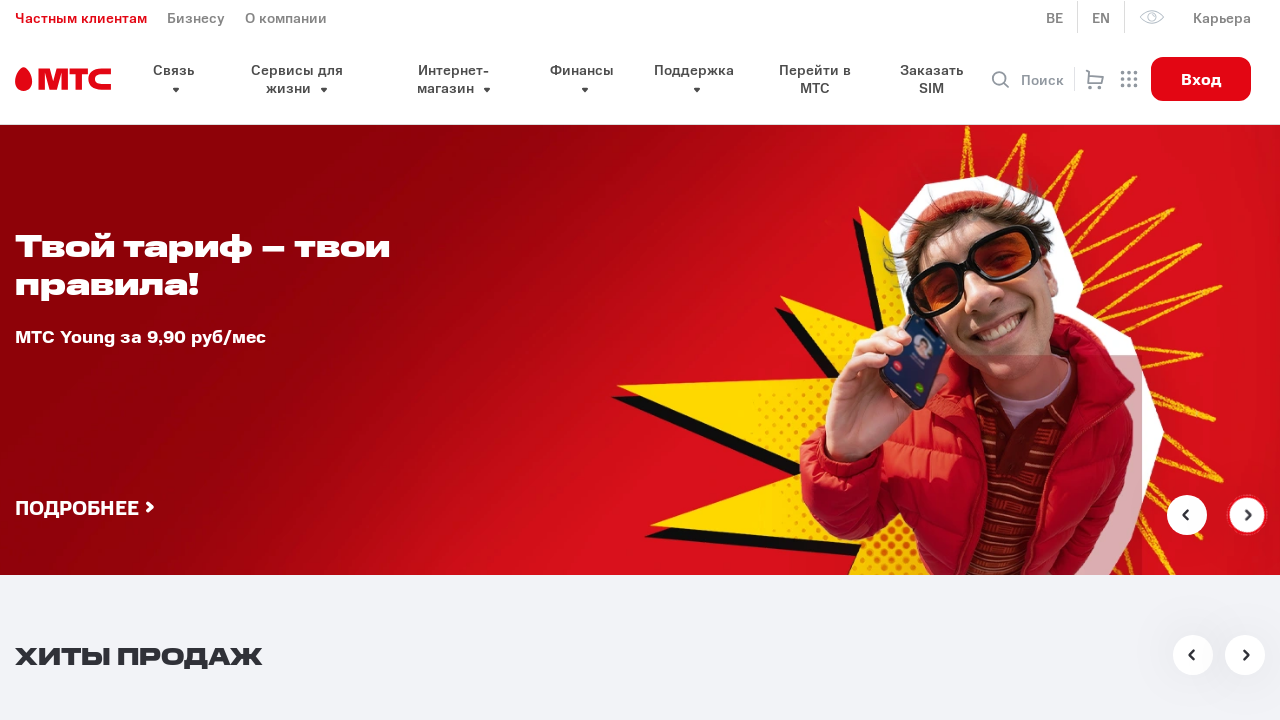

Scrolled to make the link visible in viewport
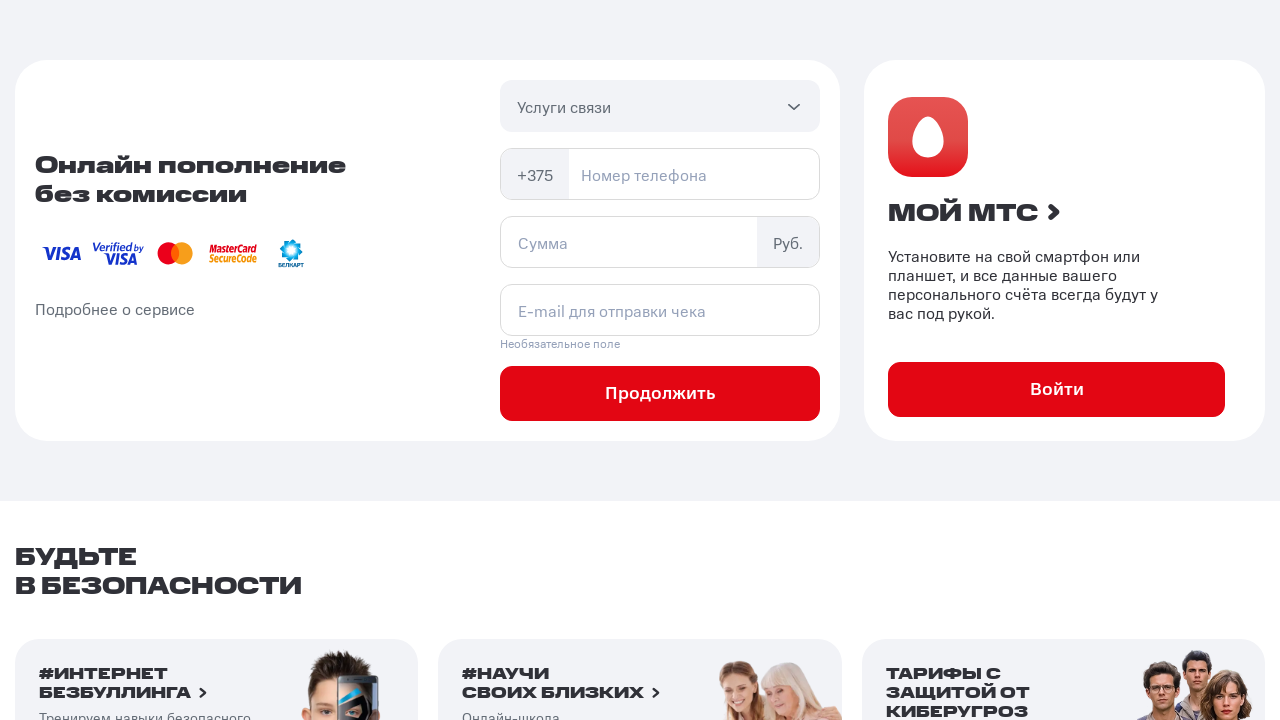

Verified that 'Read more about the service' link is visible
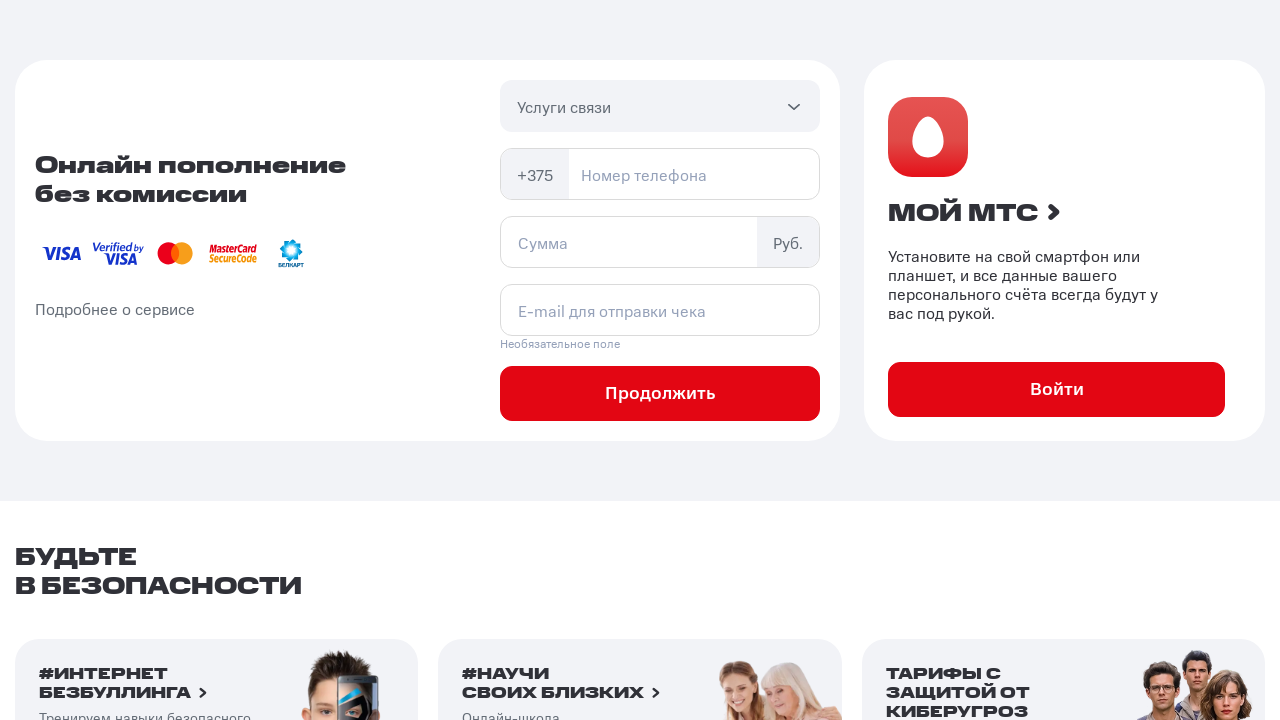

Clicked the 'Read more about the service' link at (190, 361) on xpath=//a[text()='Подробнее о сервисе']
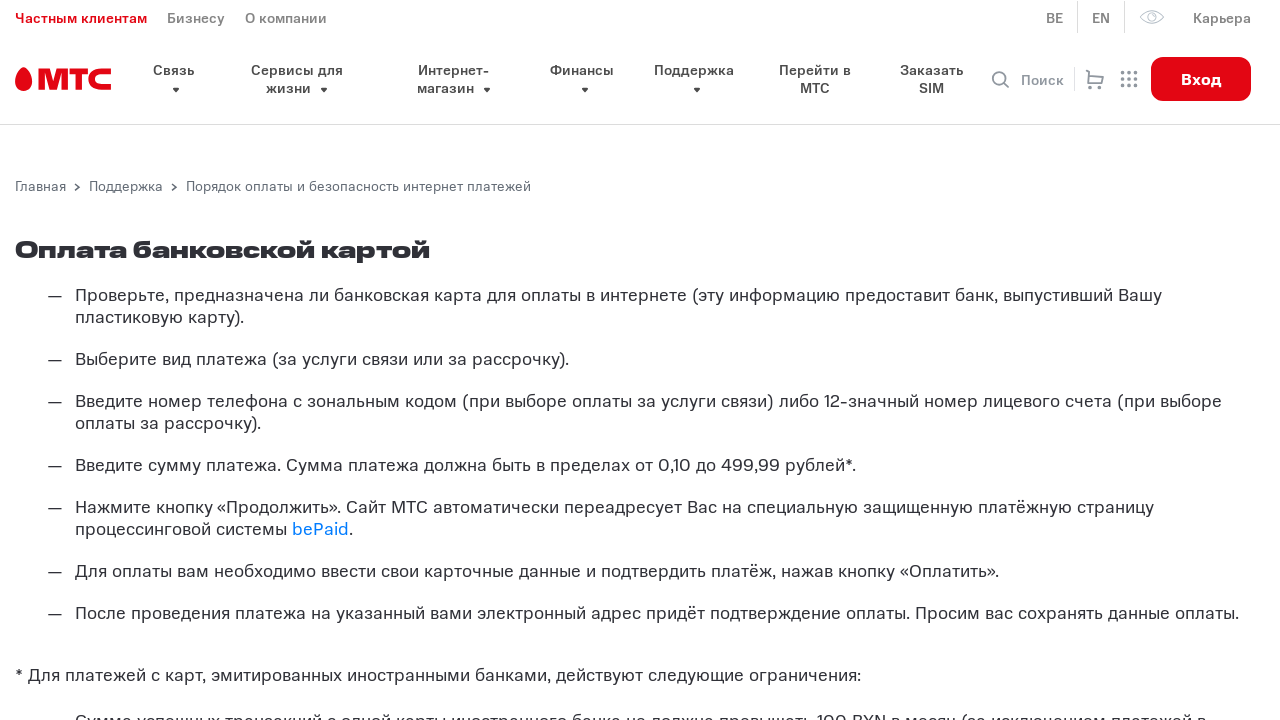

Waited for navigation to help page about payment procedures
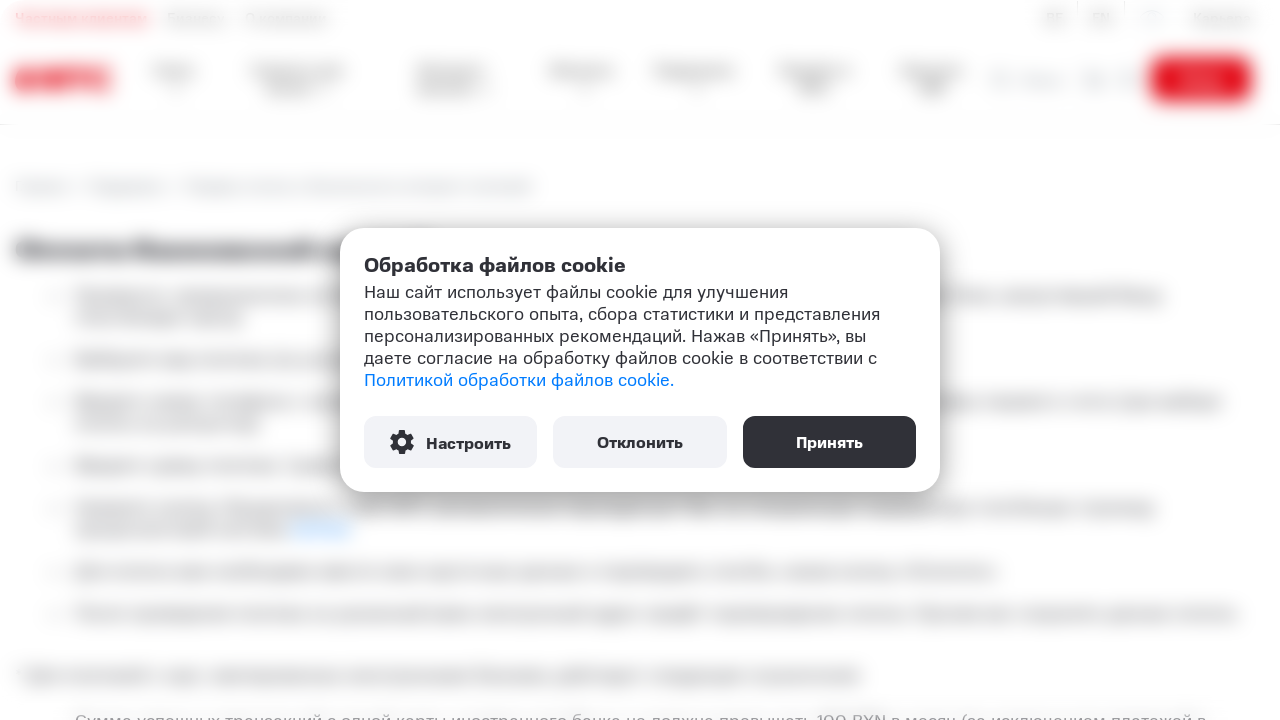

Verified URL contains correct path: /help/poryadok-oplaty-i-bezopasnost-internet-platezhey/
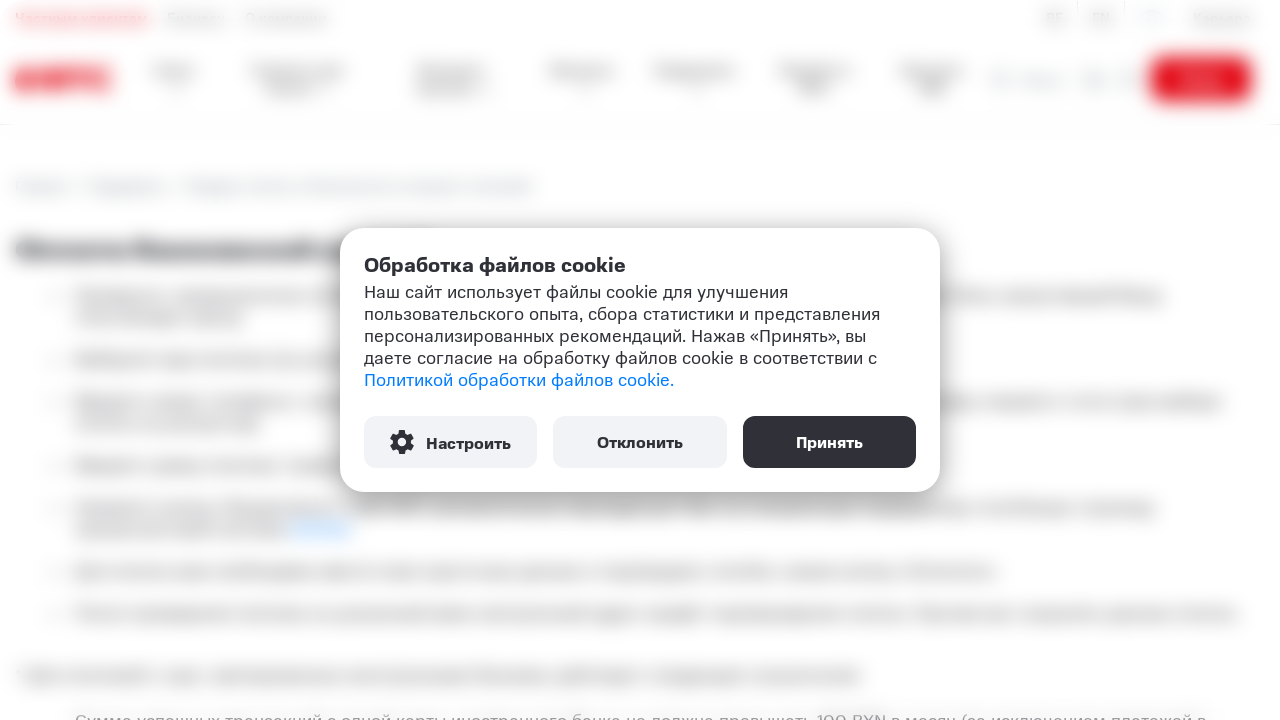

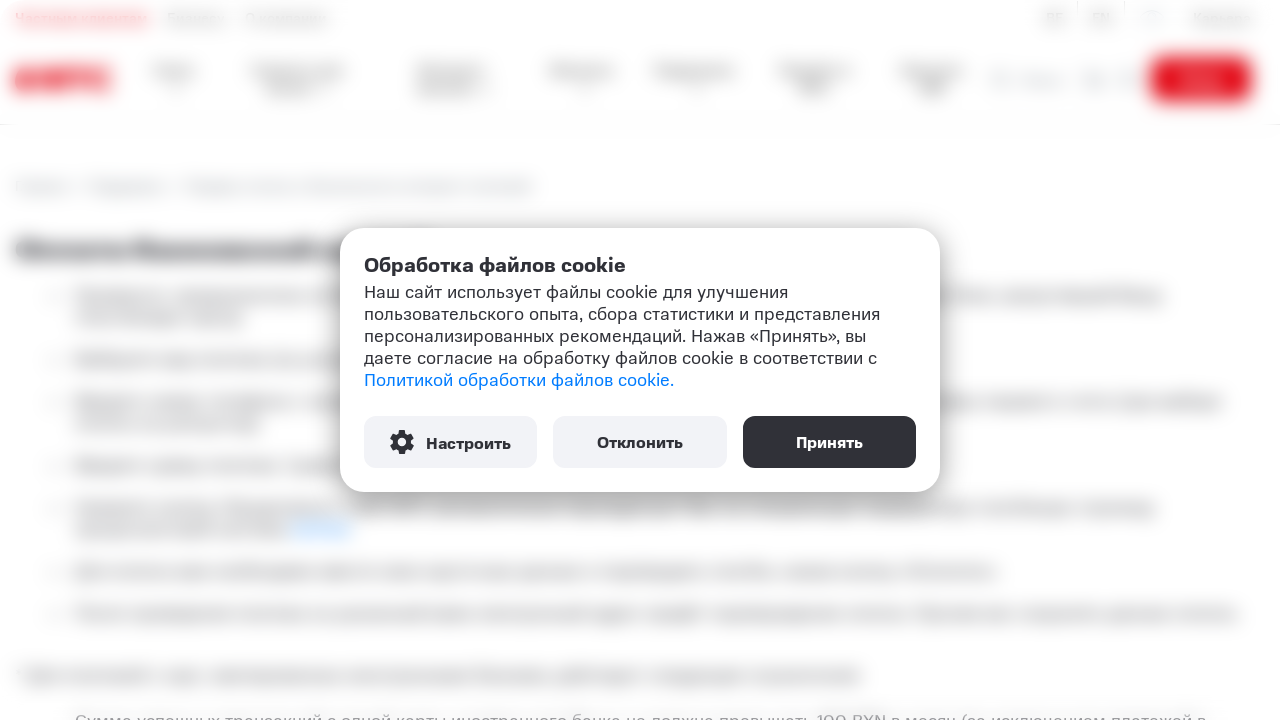